Tests confirmation alert functionality by clicking a button to trigger a confirm alert and accepting it

Starting URL: https://training-support.net/webelements/alerts

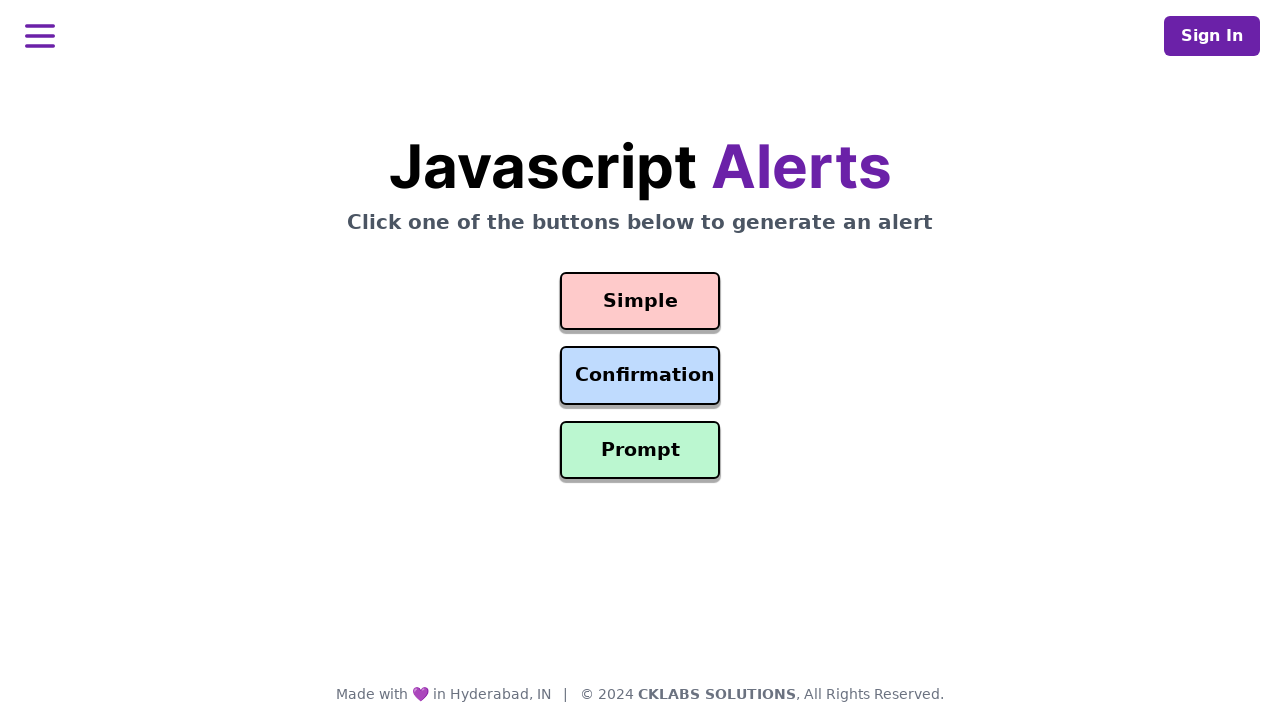

Clicked confirmation button to trigger alert at (640, 376) on #confirmation
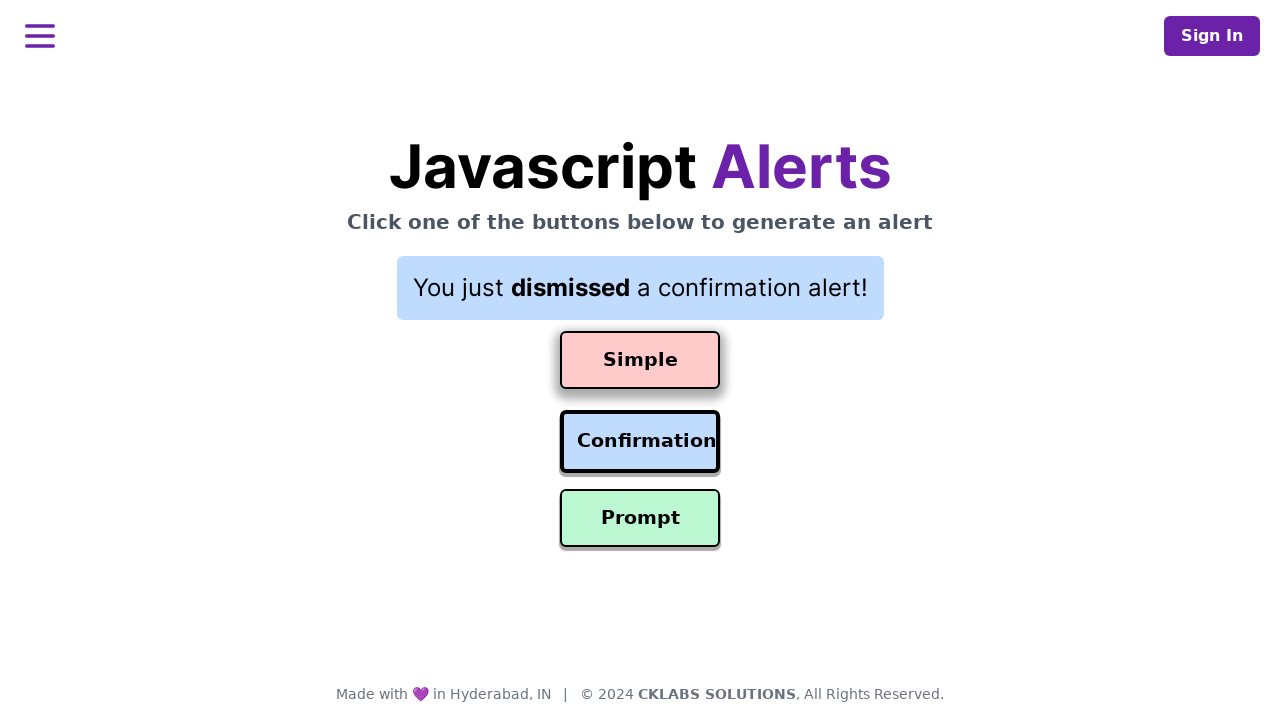

Set up dialog handler to accept confirmation alert
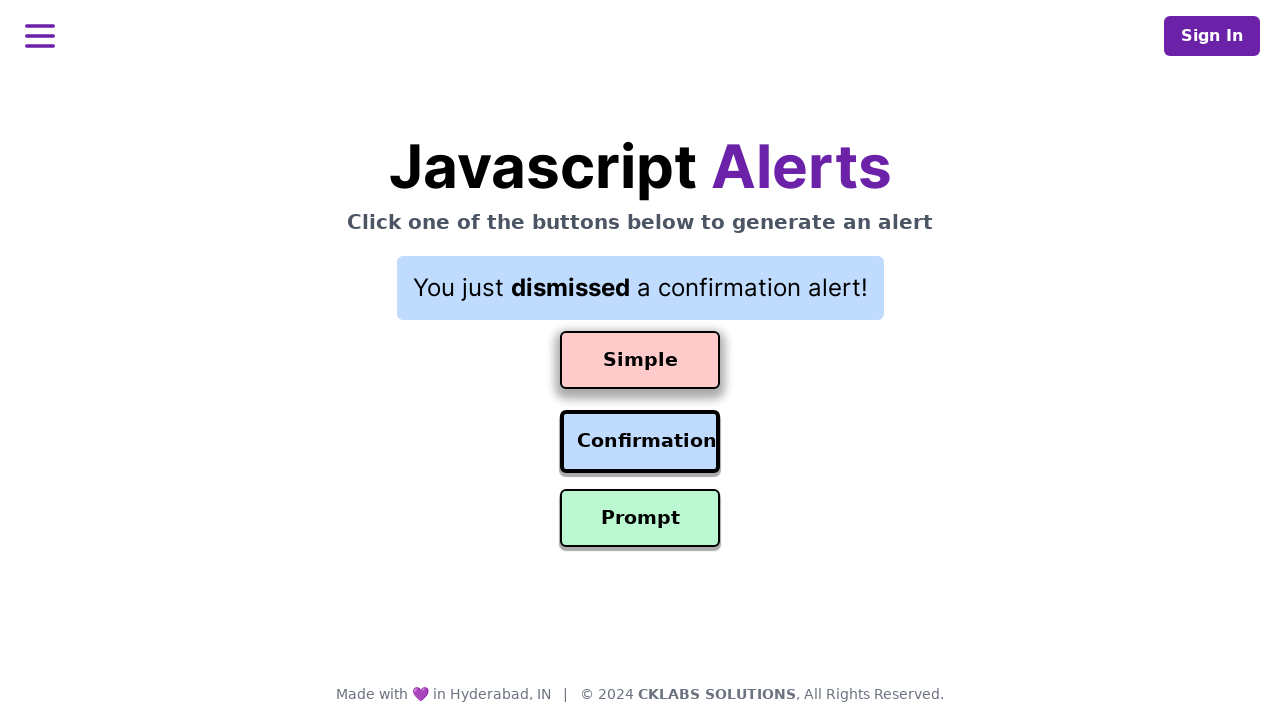

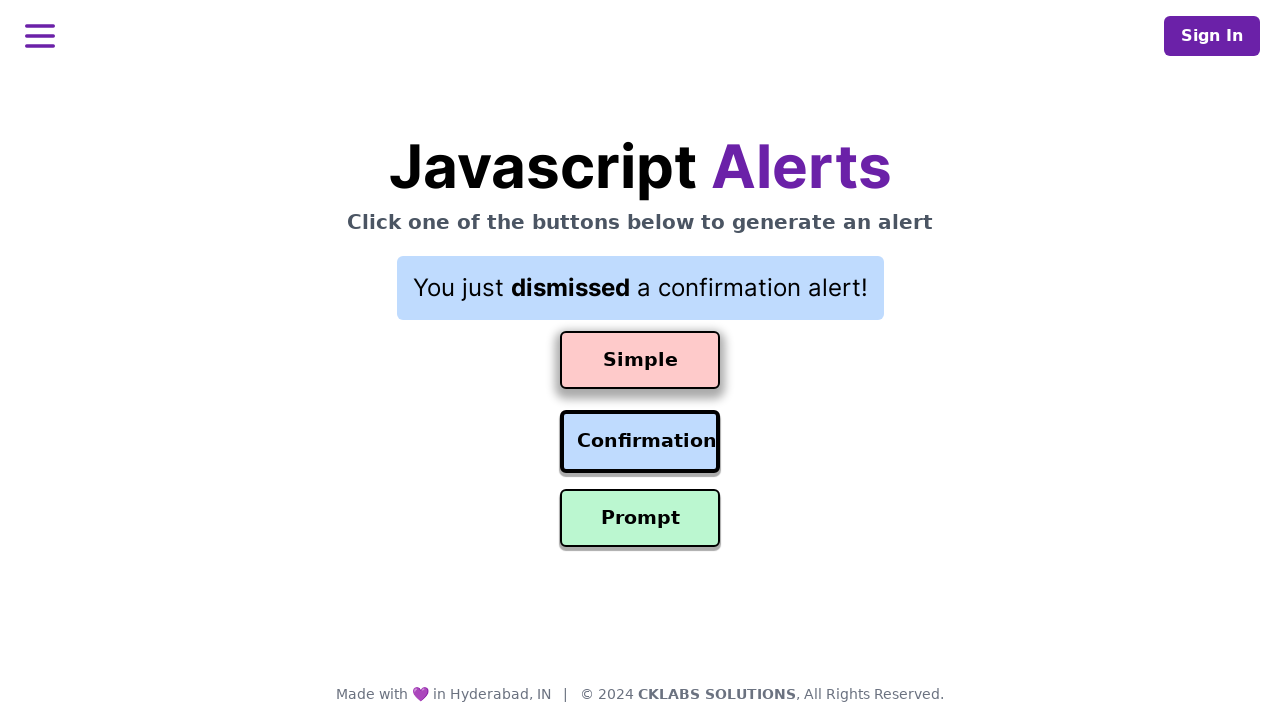